Navigates to Rahul Shetty Academy website using Firefox browser and retrieves the page title and current URL

Starting URL: https://rahulshettyacademy.com

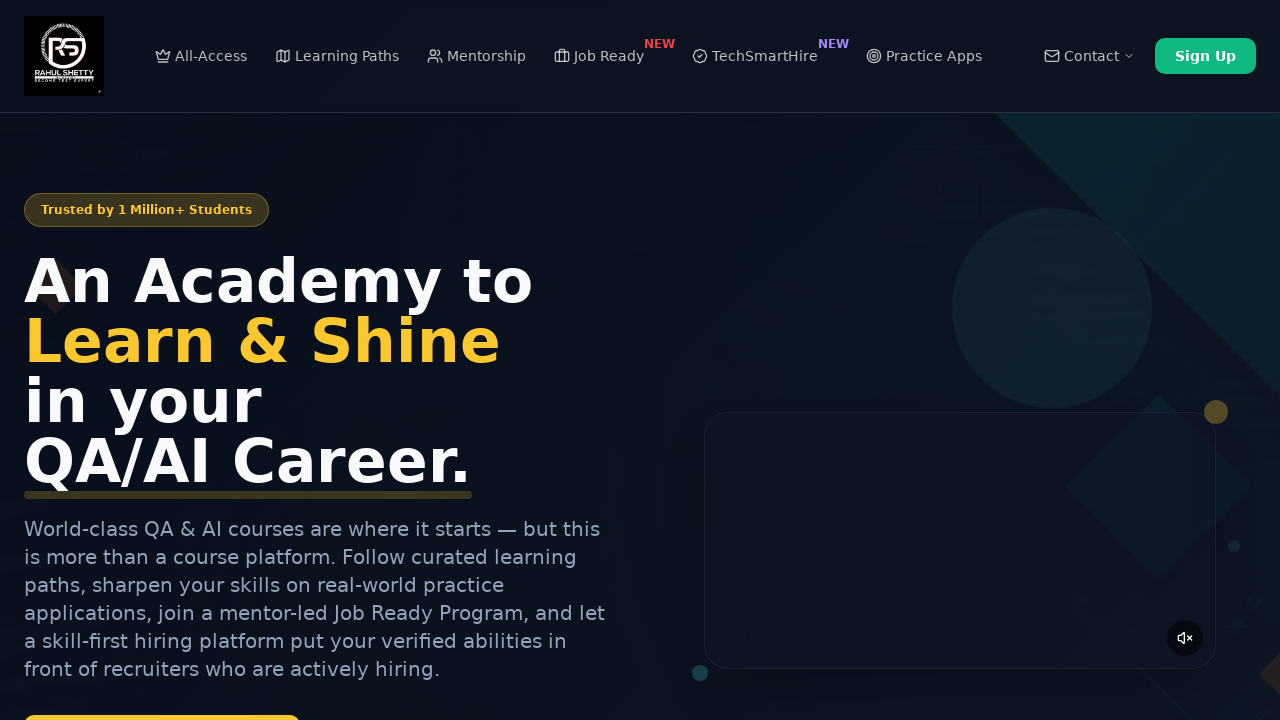

Retrieved page title
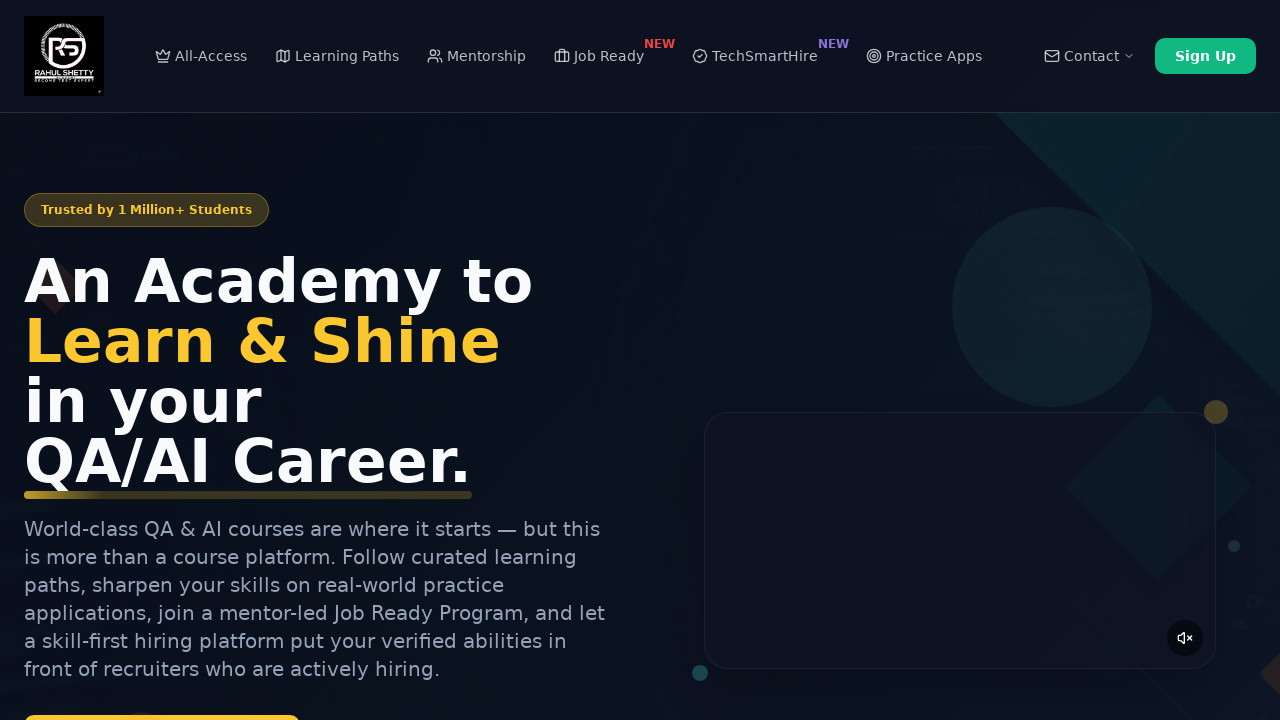

Retrieved current URL
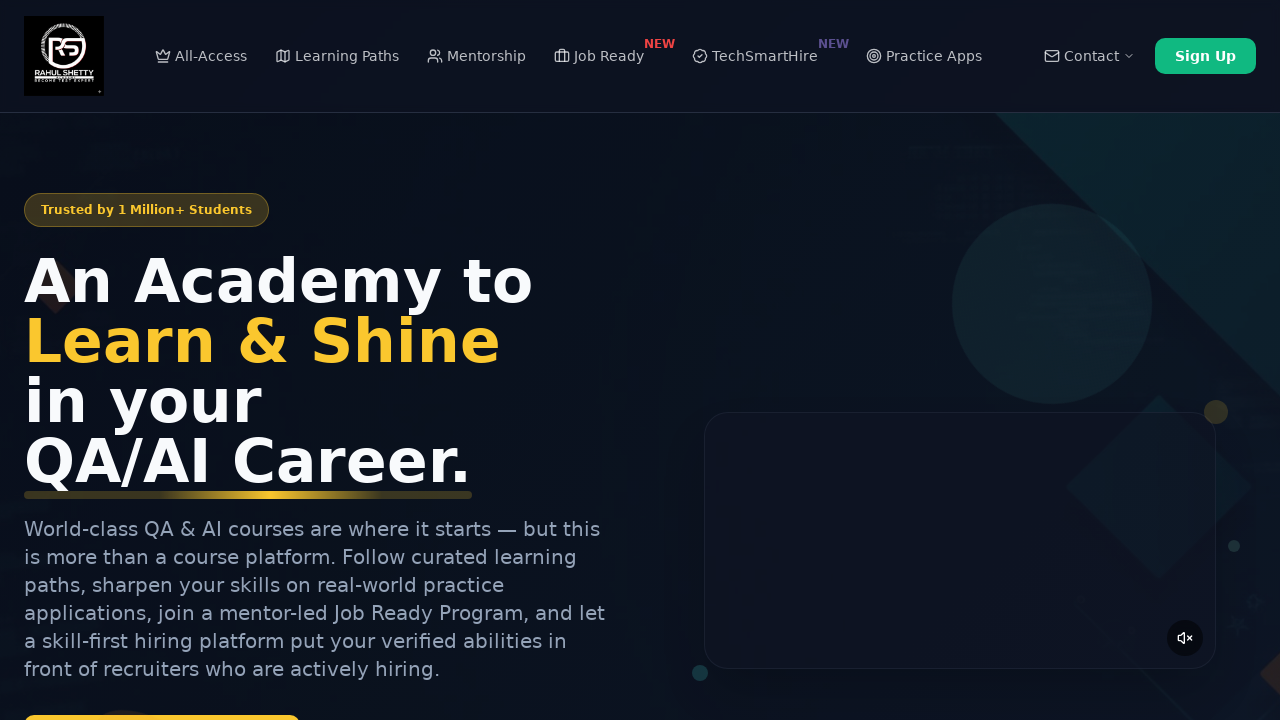

Printed page title: Rahul Shetty Academy | QA Automation, Playwright, AI Testing & Online Training
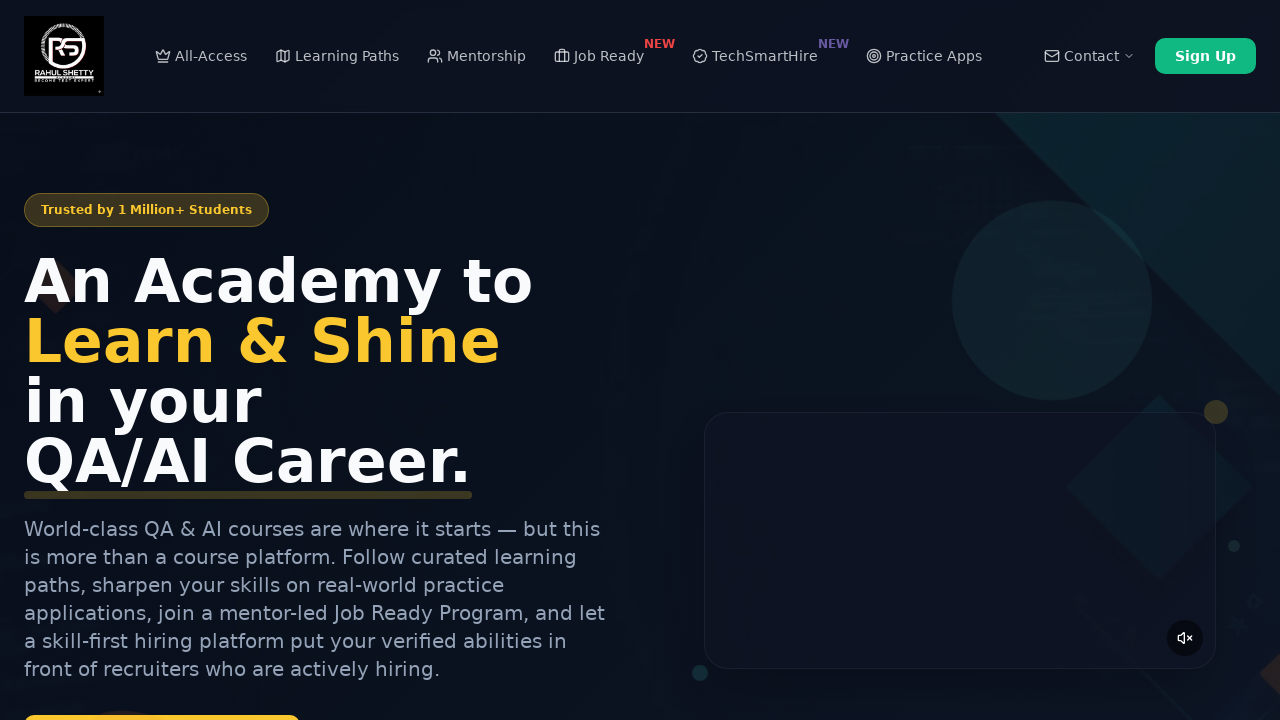

Printed current URL: https://rahulshettyacademy.com/
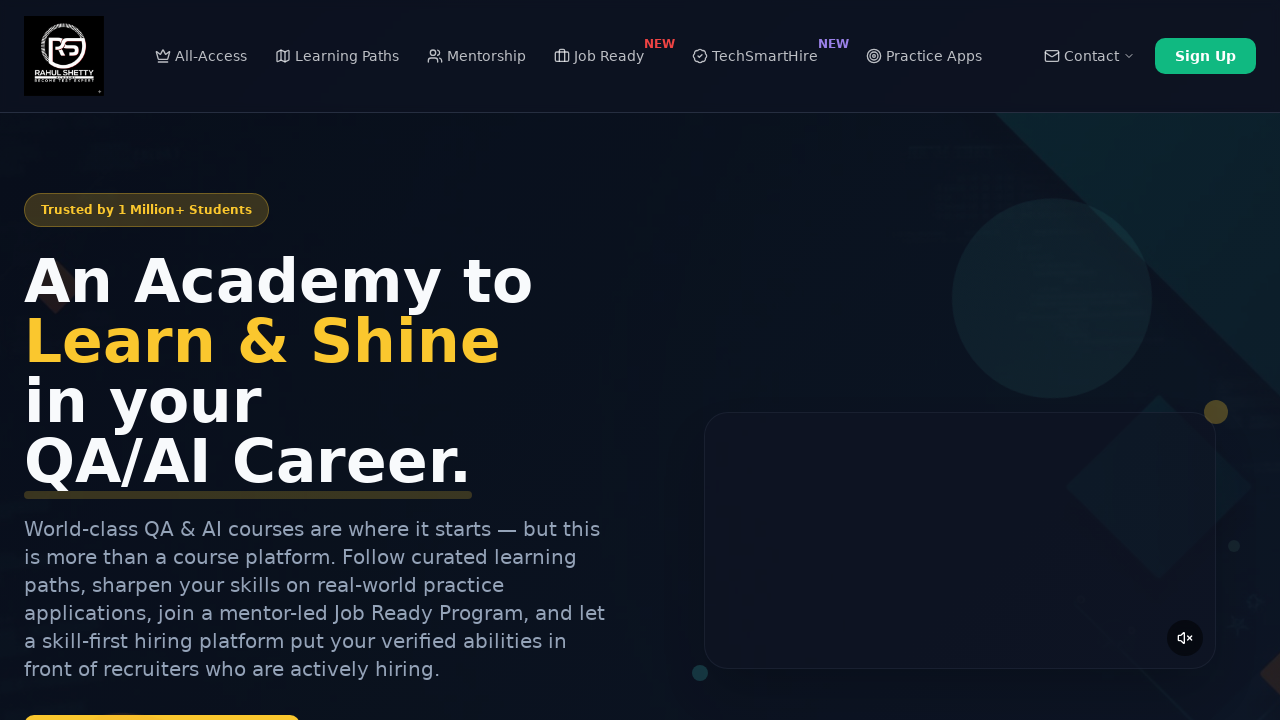

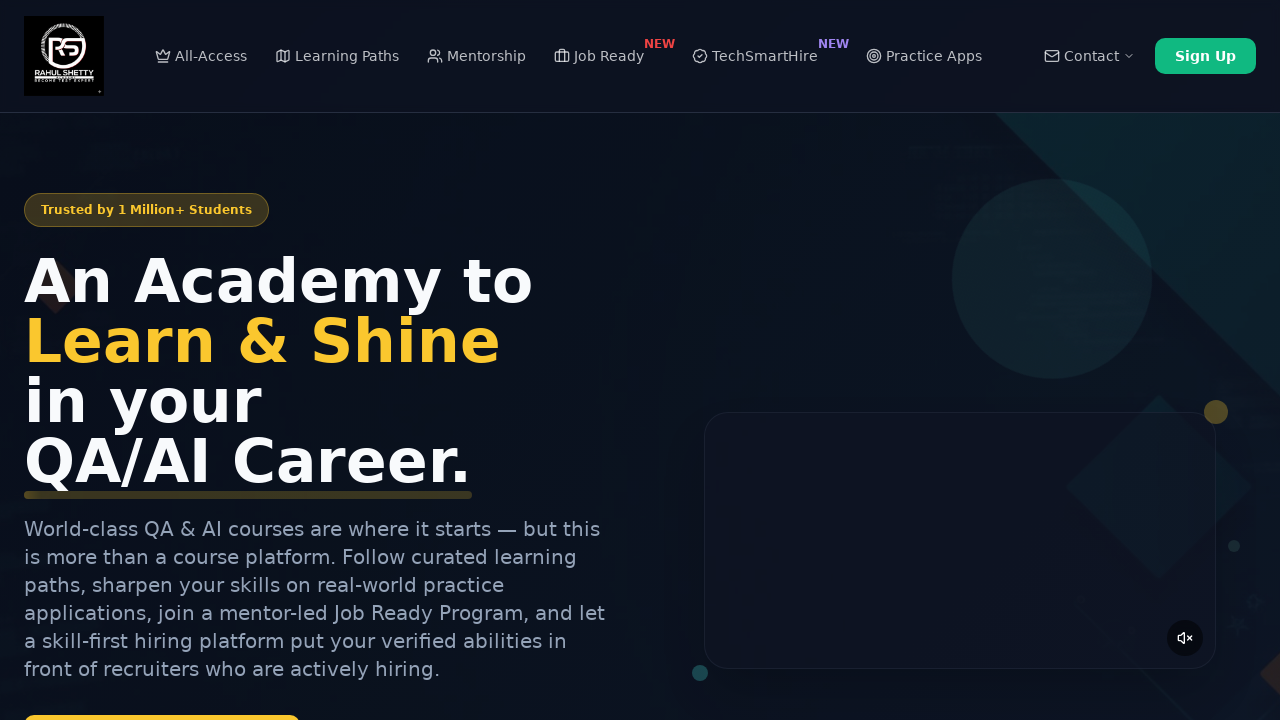